Tests checkbox functionality by toggling both checkboxes on and off, verifying their checked states change correctly.

Starting URL: https://the-internet.herokuapp.com/checkboxes

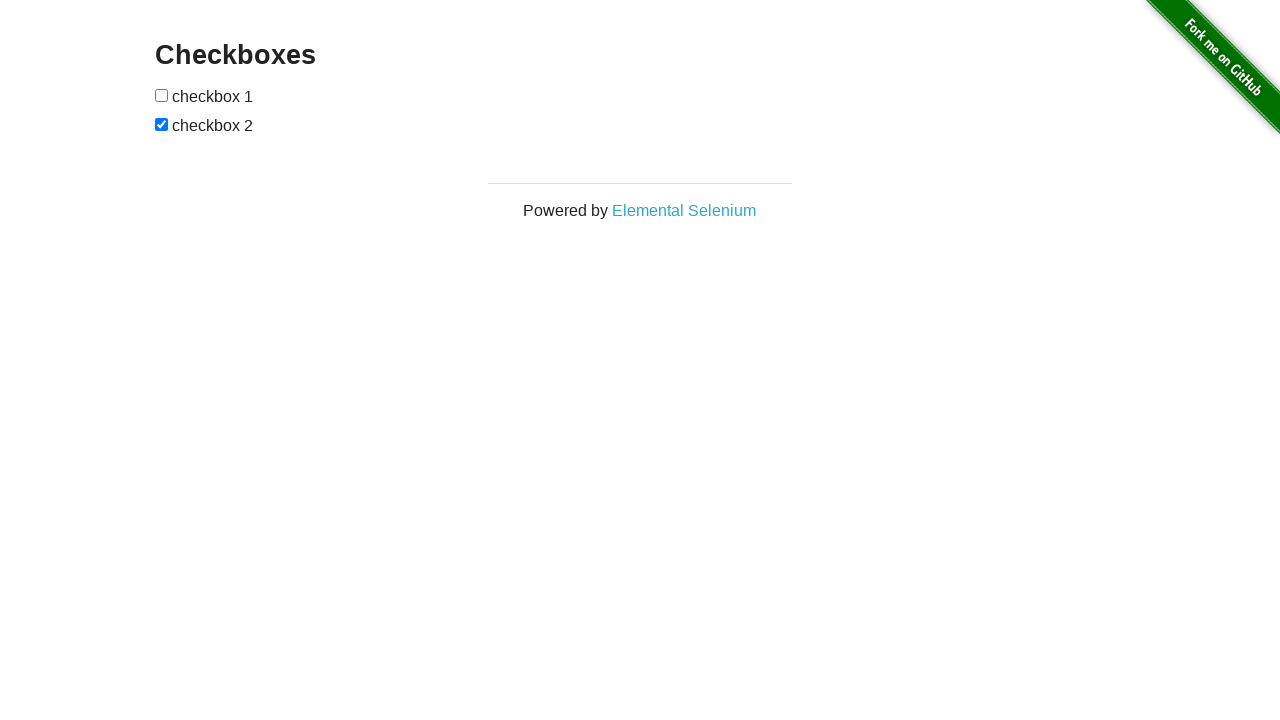

Clicked checkbox 1 to check it at (162, 95) on xpath=//*[@id='checkboxes']/input[1]
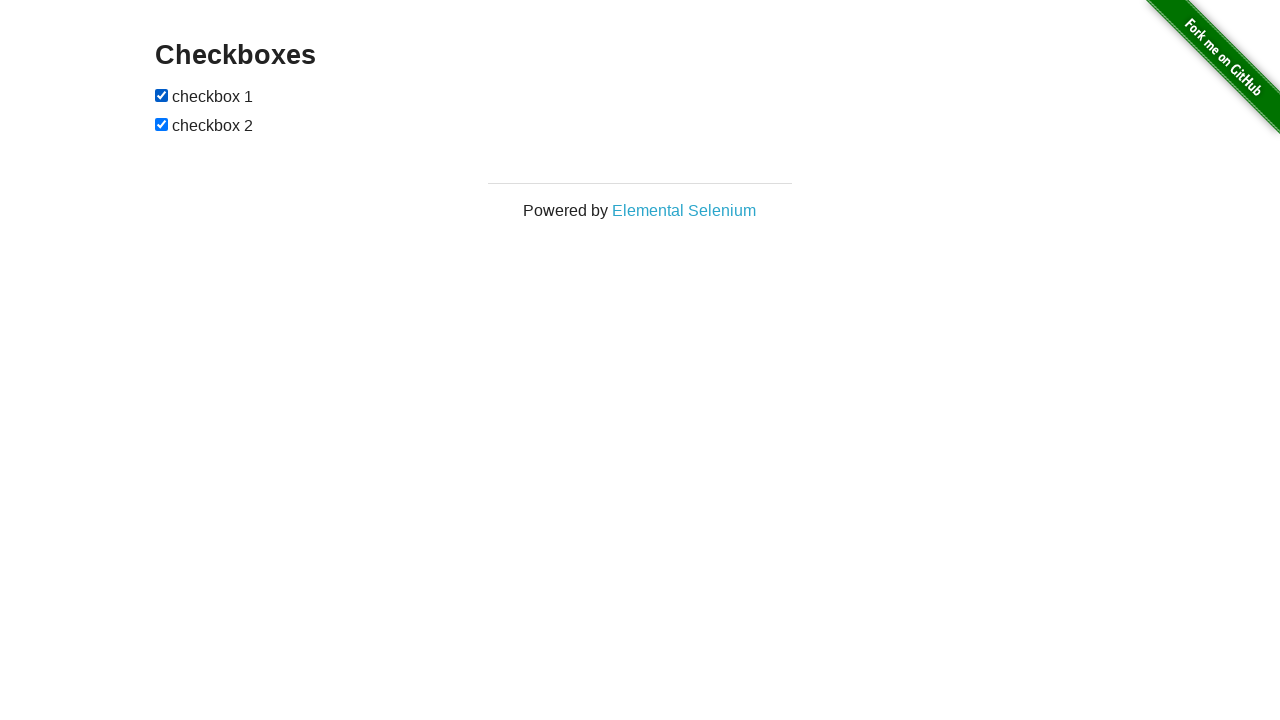

Clicked checkbox 1 again to uncheck it at (162, 95) on xpath=//*[@id='checkboxes']/input[1]
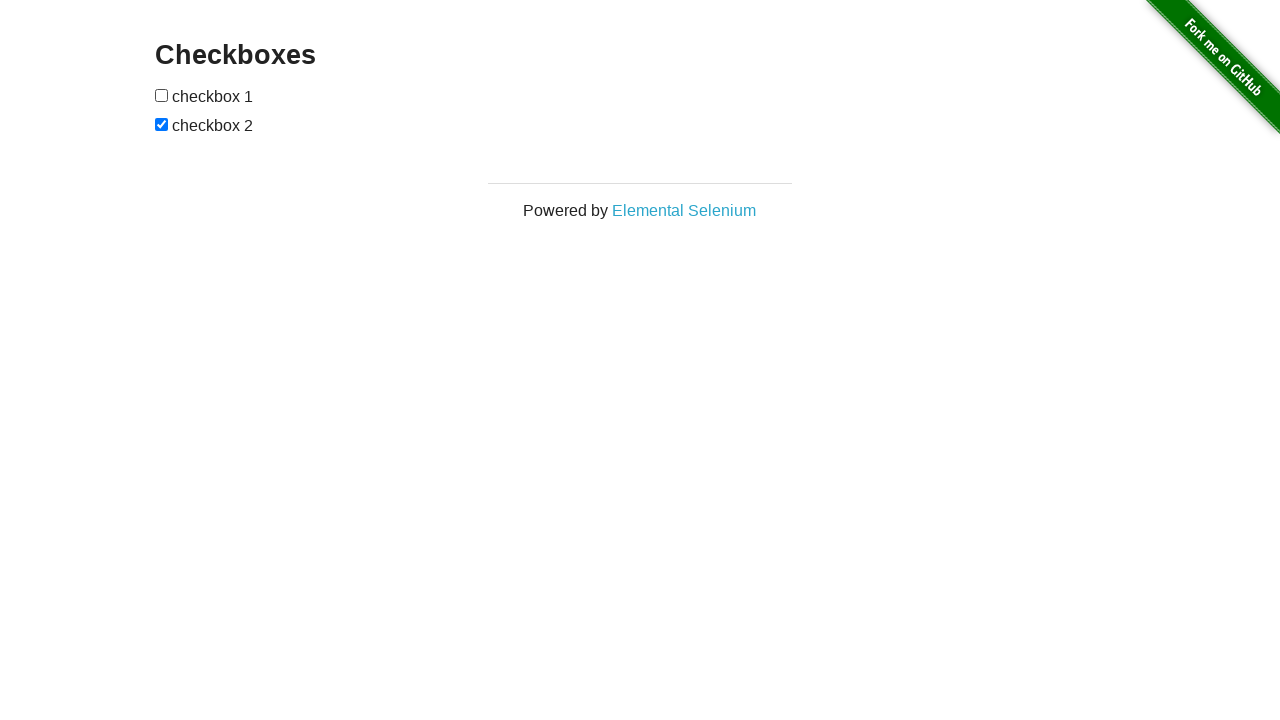

Clicked checkbox 2 to uncheck it (was checked by default) at (162, 124) on xpath=//*[@id='checkboxes']/input[2]
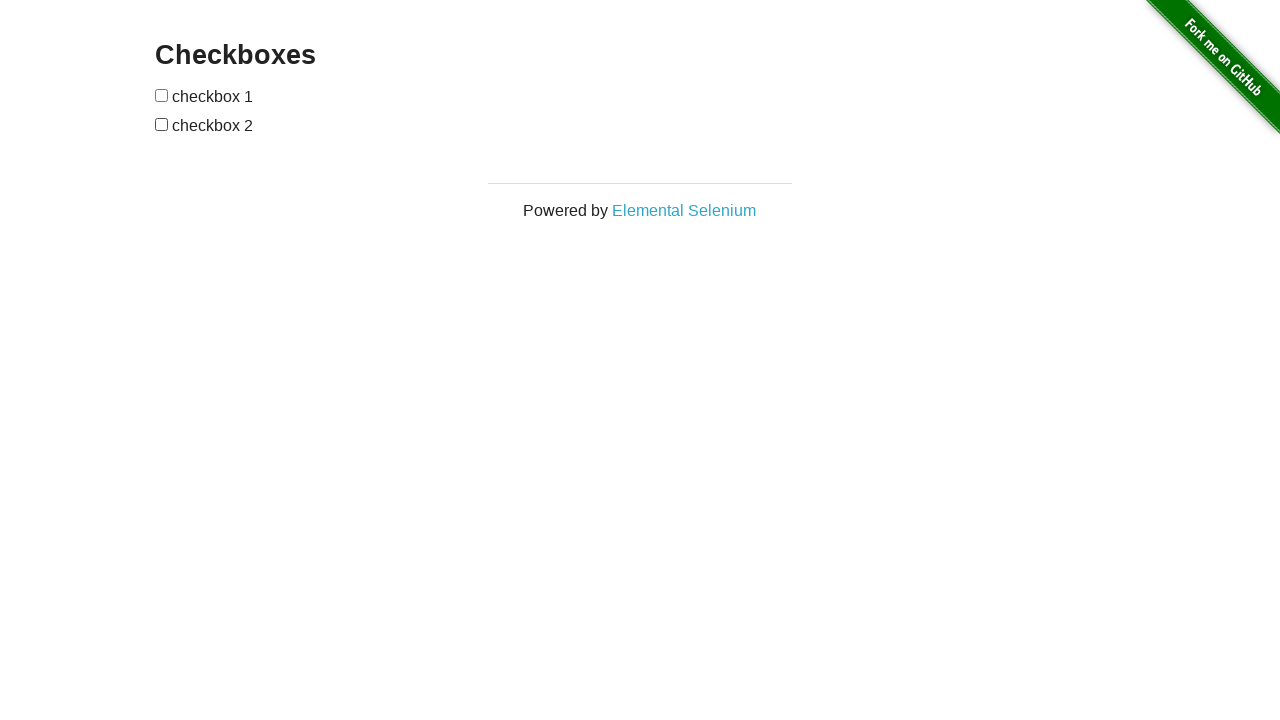

Clicked checkbox 2 again to check it at (162, 124) on xpath=//*[@id='checkboxes']/input[2]
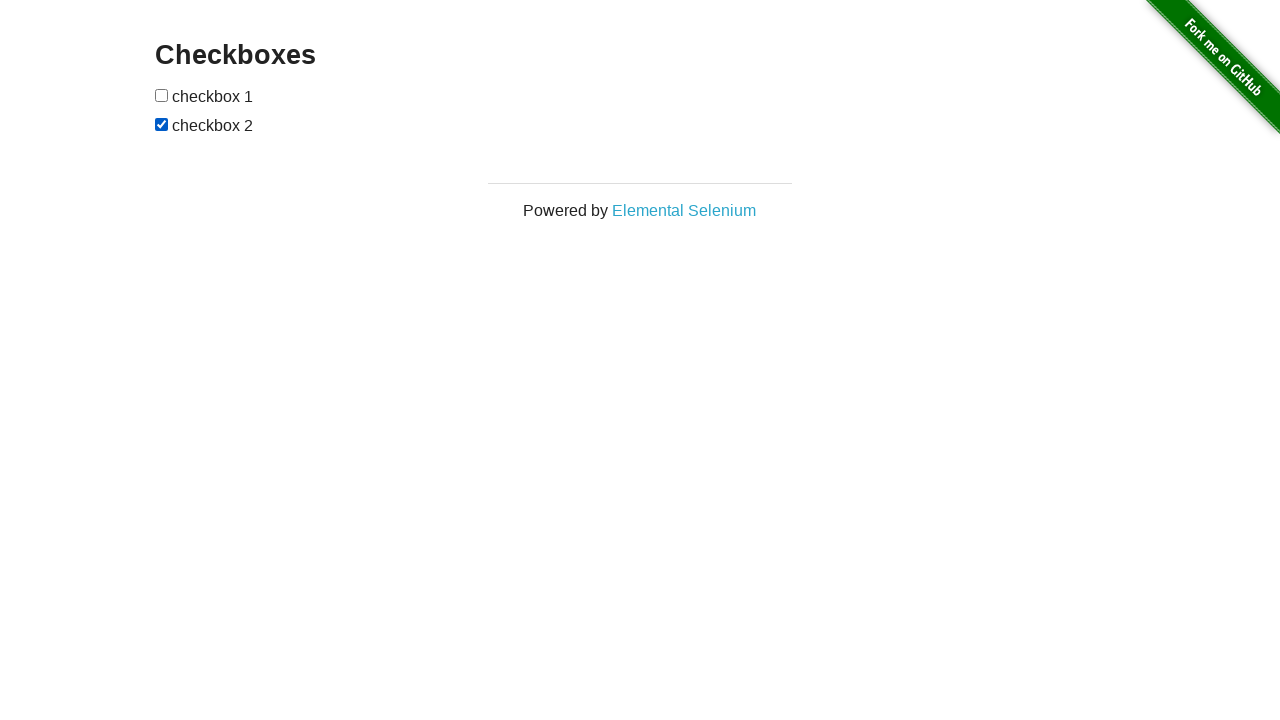

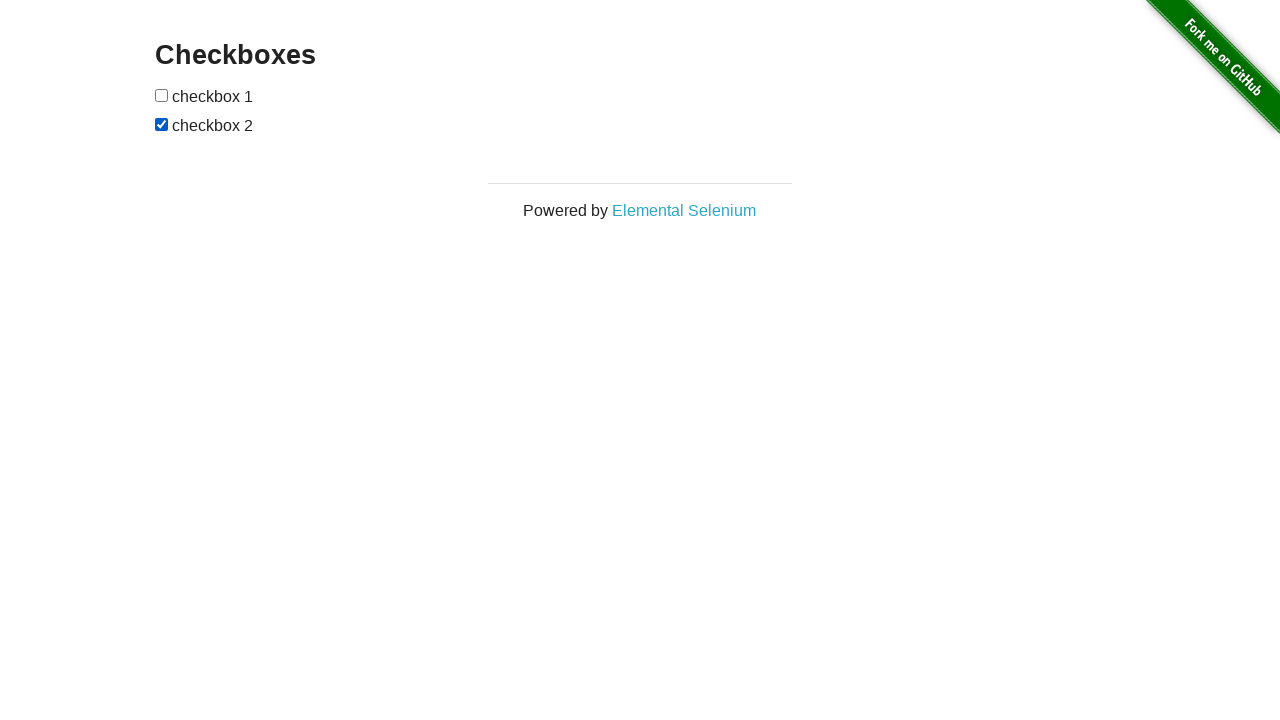